Navigates from the datepicker page to the droppable demo page and performs a drag-and-drop action between two elements within an iframe

Starting URL: https://jqueryui.com/datepicker/

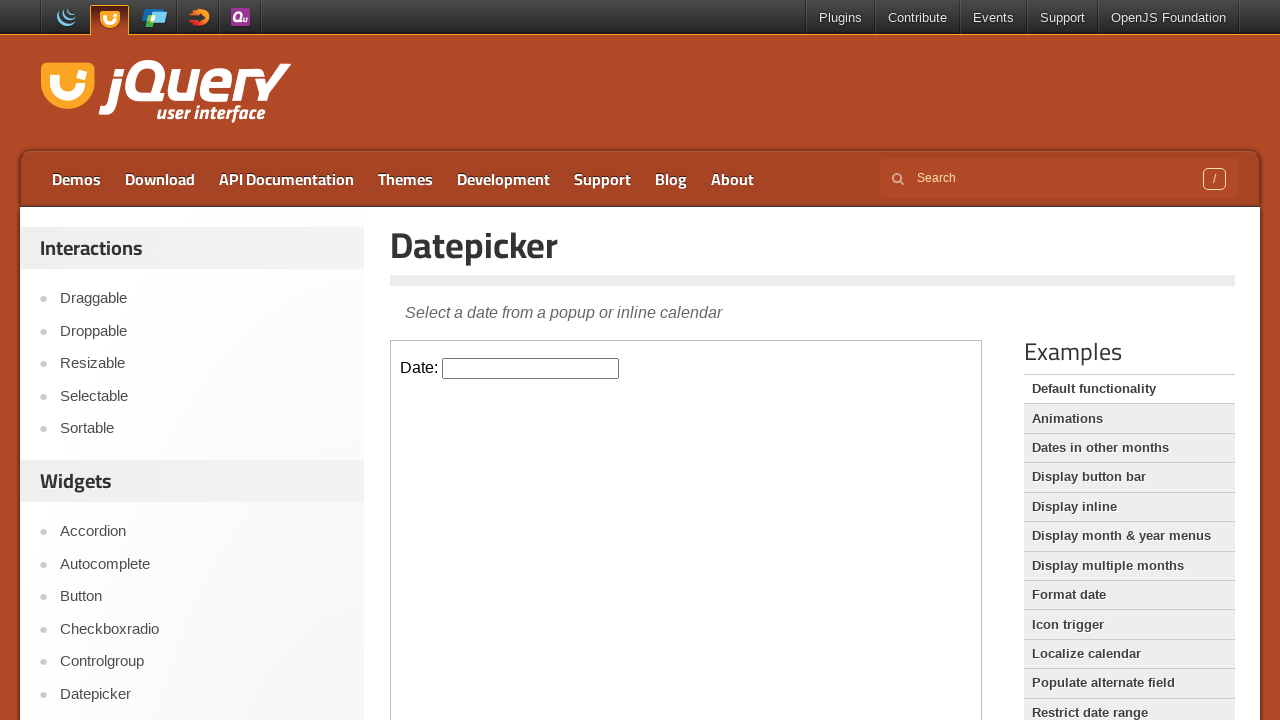

Clicked on droppable link to navigate to drag-and-drop demo at (202, 331) on a[href='https://jqueryui.com/droppable/']
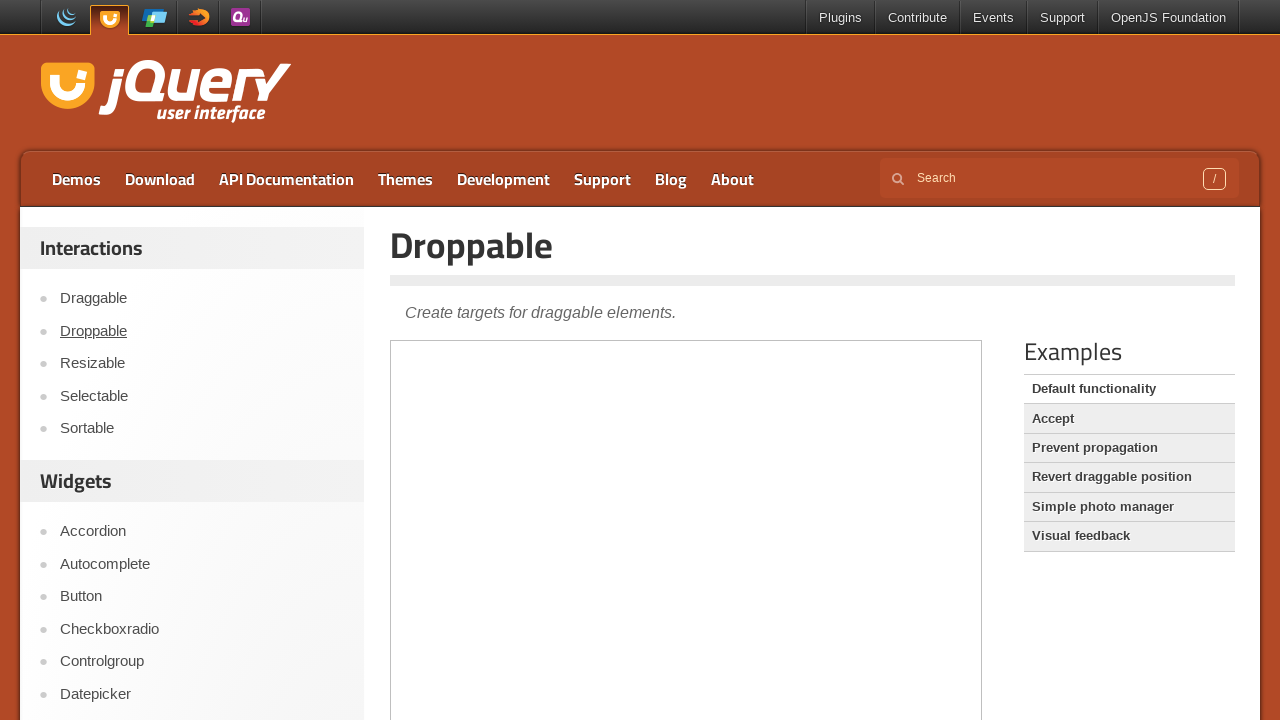

Waited for demo iframe to load
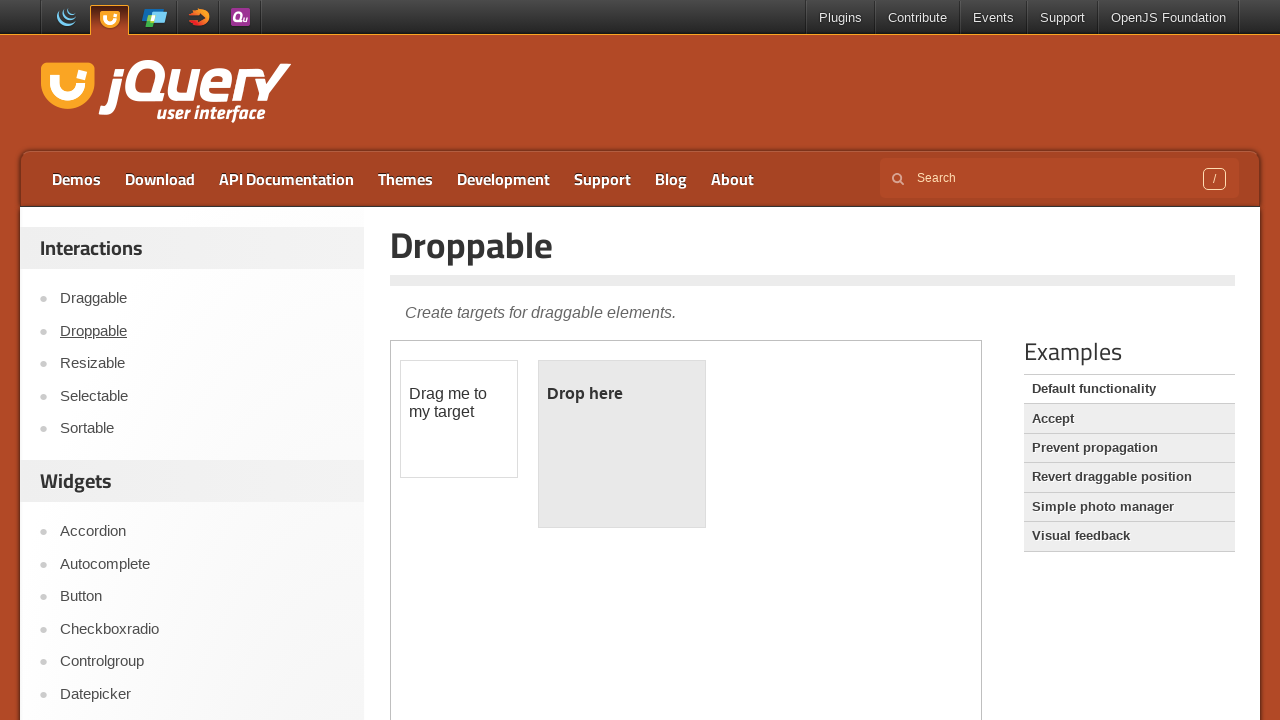

Located demo iframe
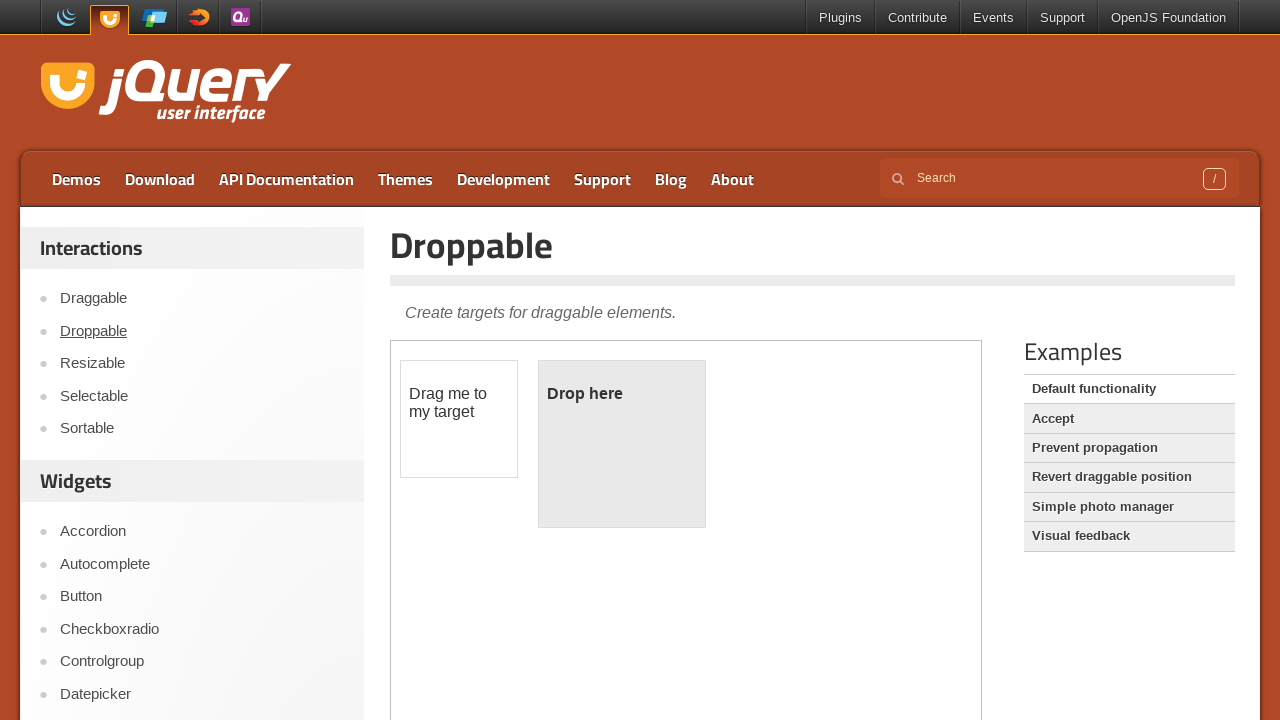

Located draggable element
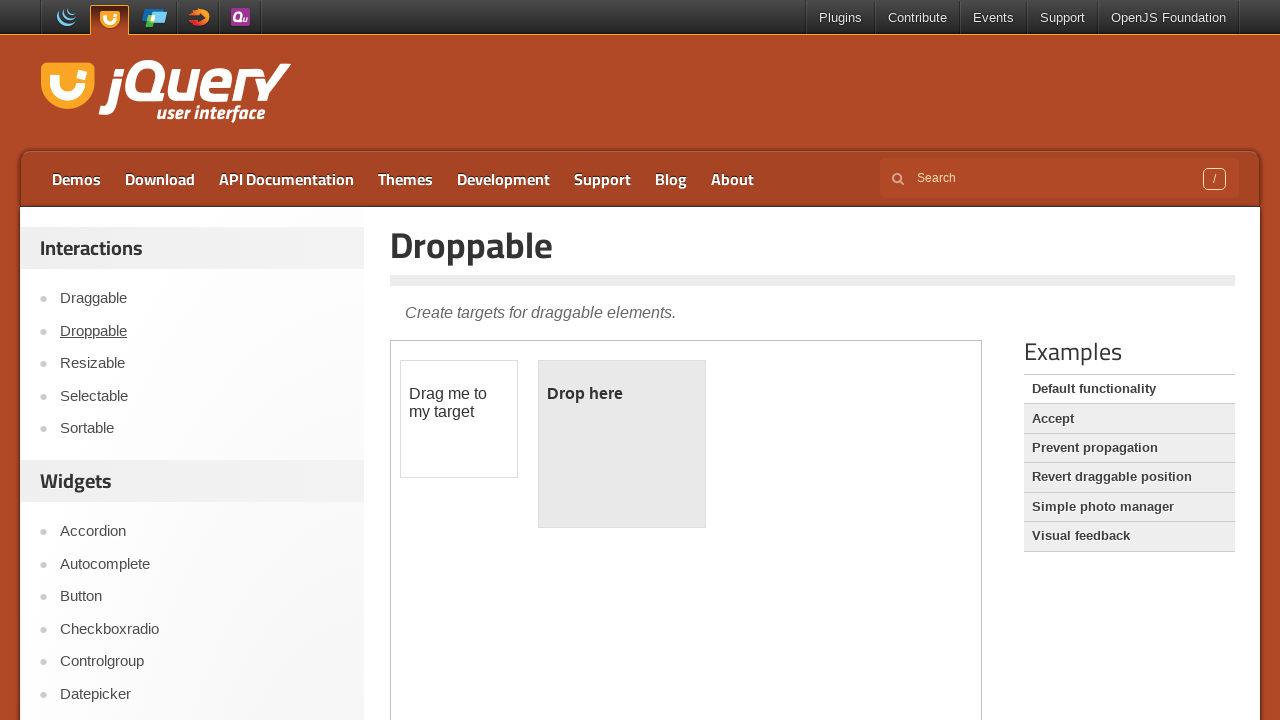

Located droppable element
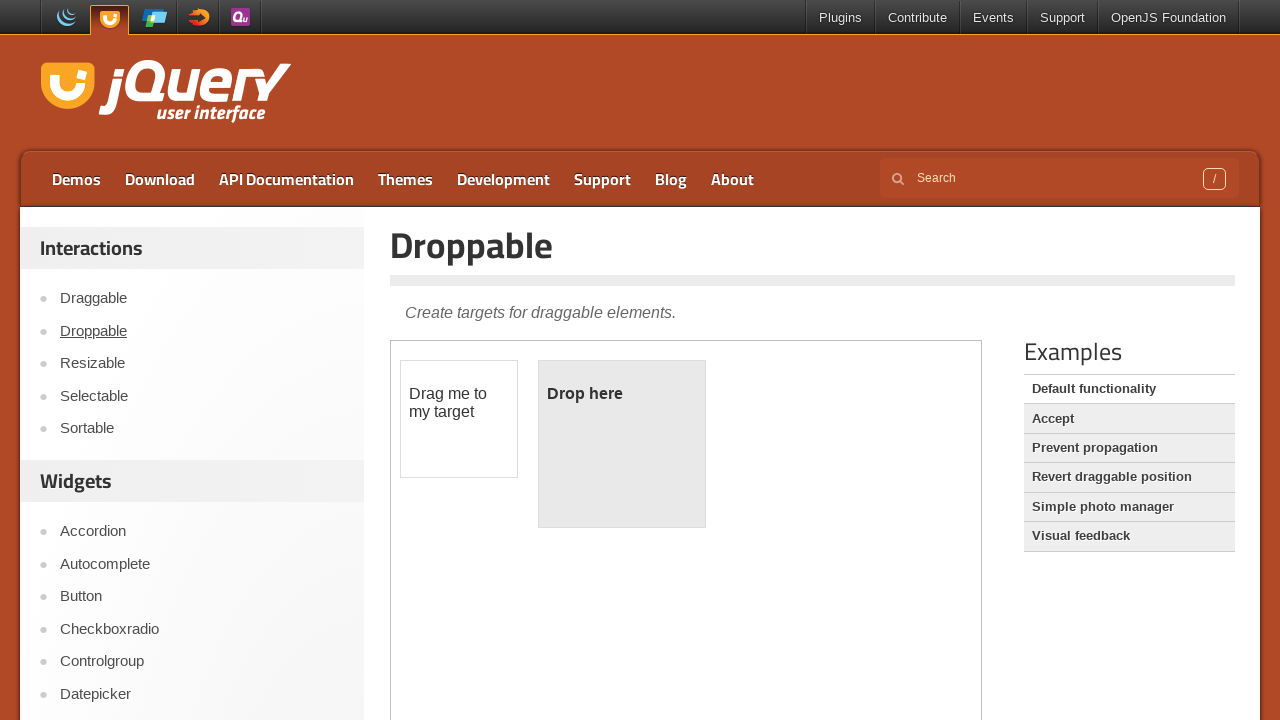

Performed drag-and-drop action from draggable to droppable element at (622, 444)
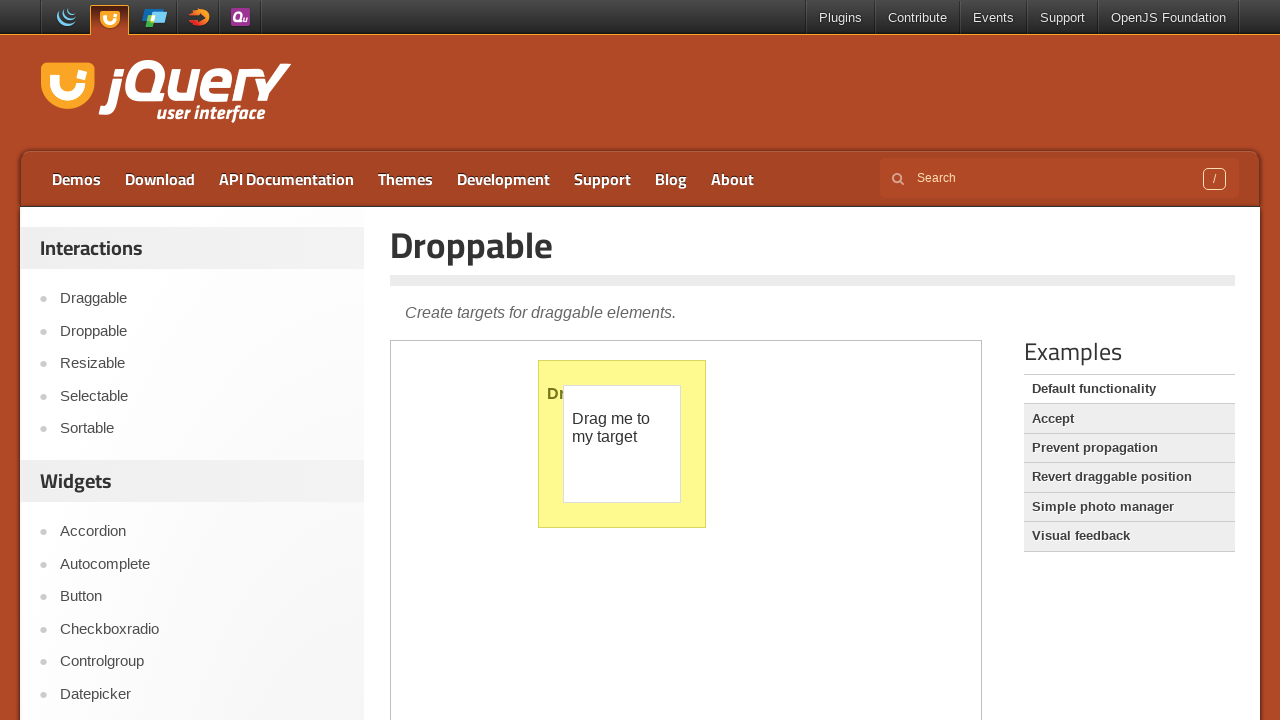

Verified drop was successful by confirming 'Dropped!' text appeared
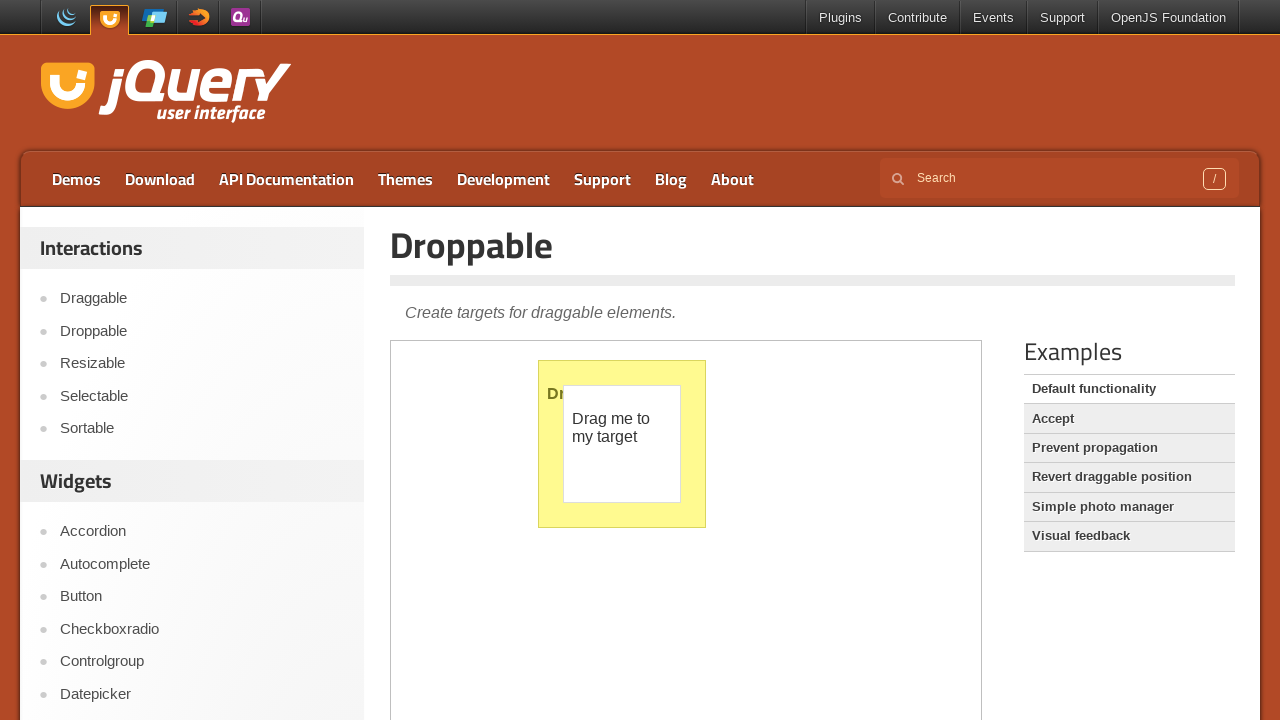

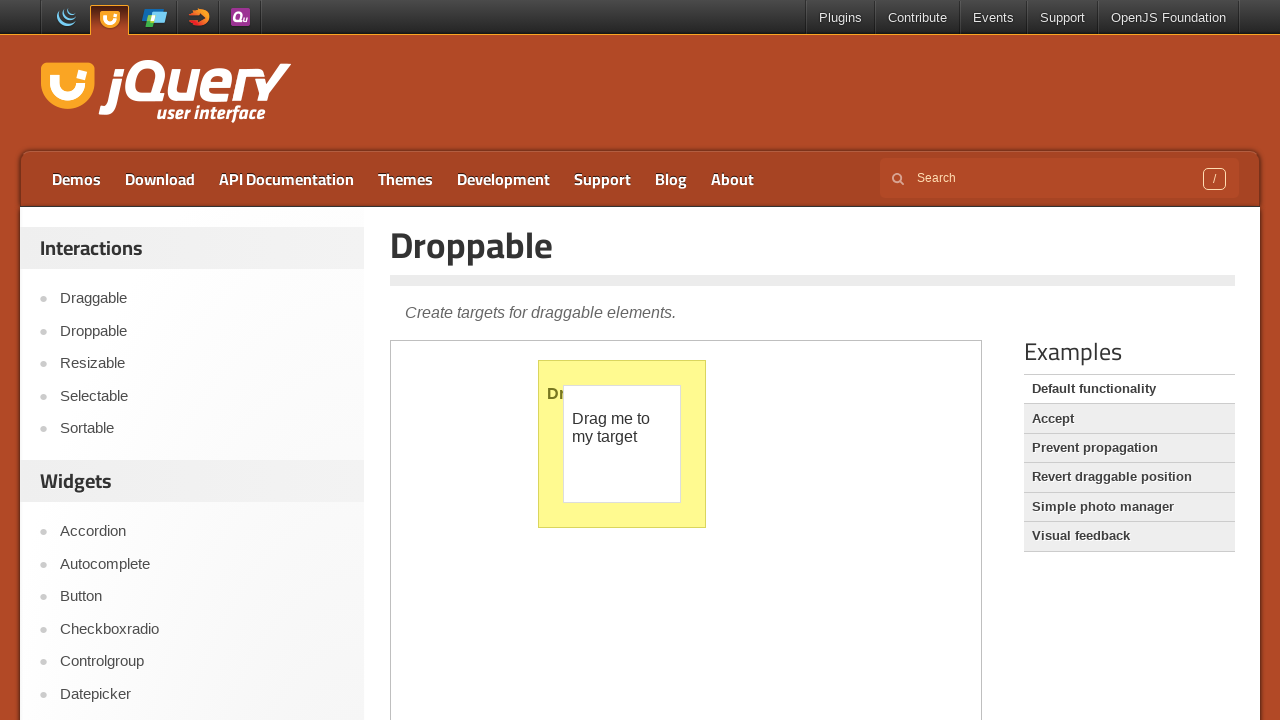